Tests PyPI search functionality by searching for "selenium" package and verifying results are found

Starting URL: https://pypi.org

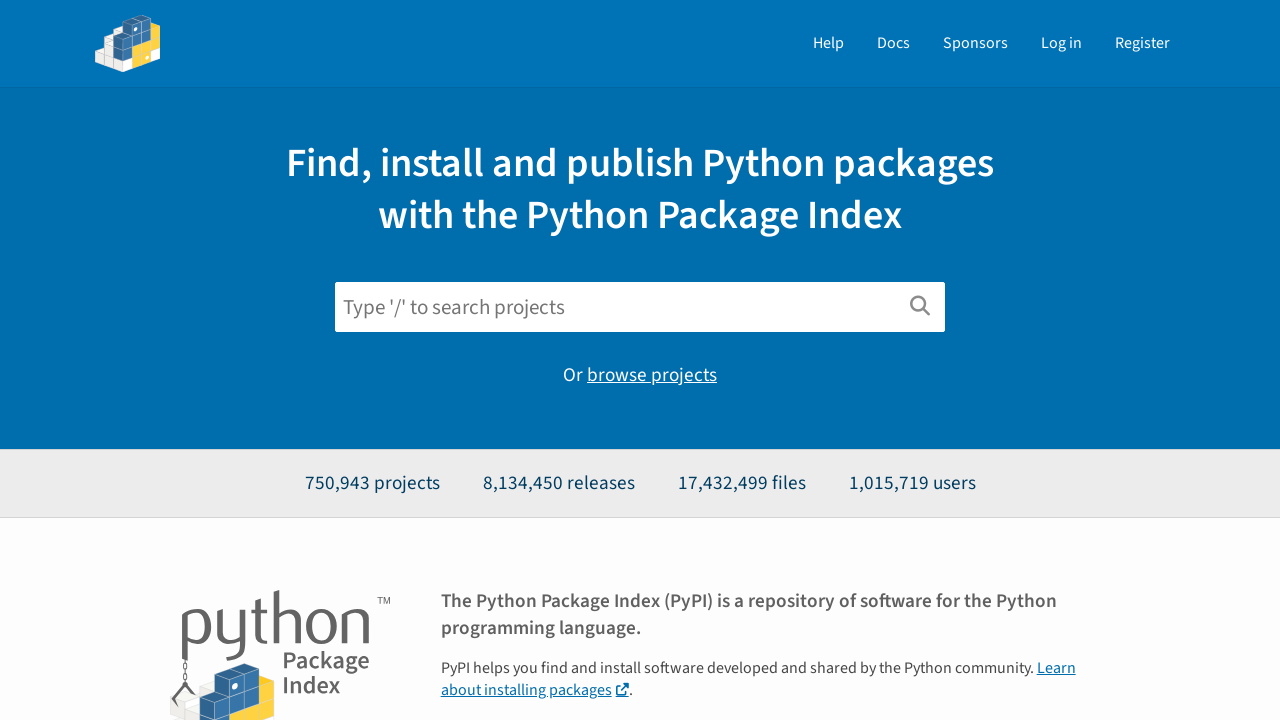

Filled search bar with 'selenium' on input[name='q']
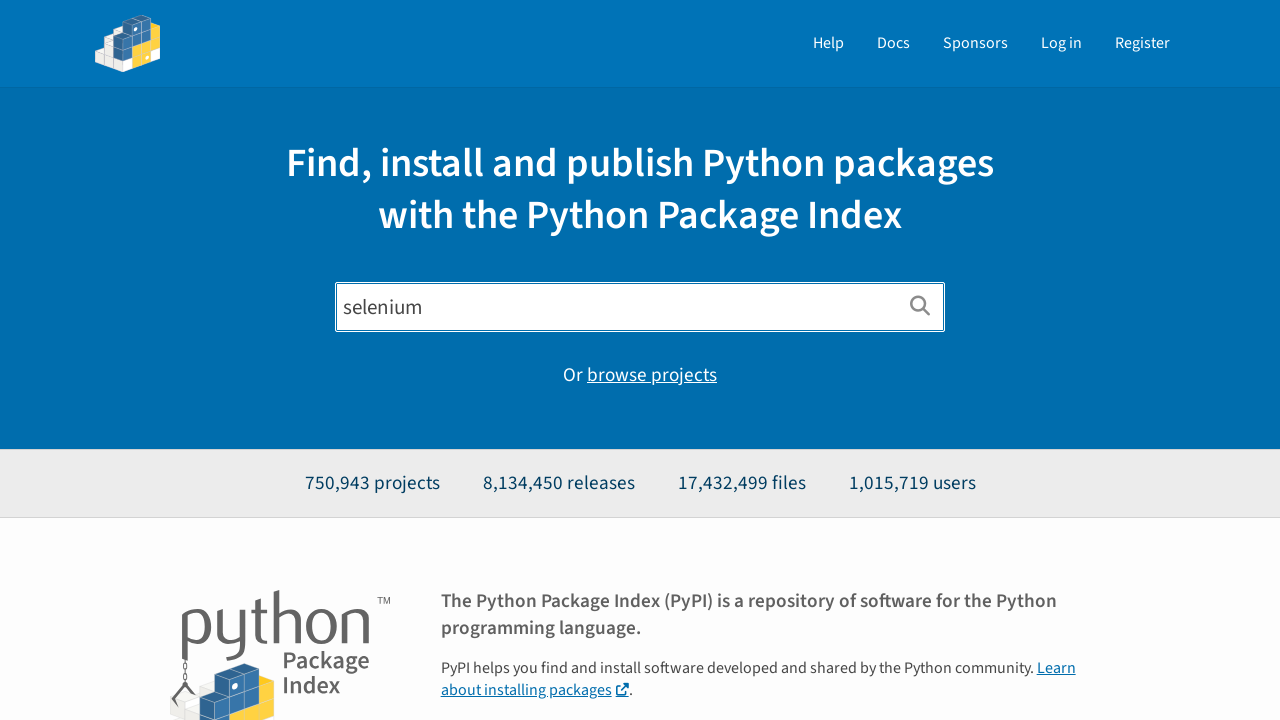

Pressed Enter to submit search on input[name='q']
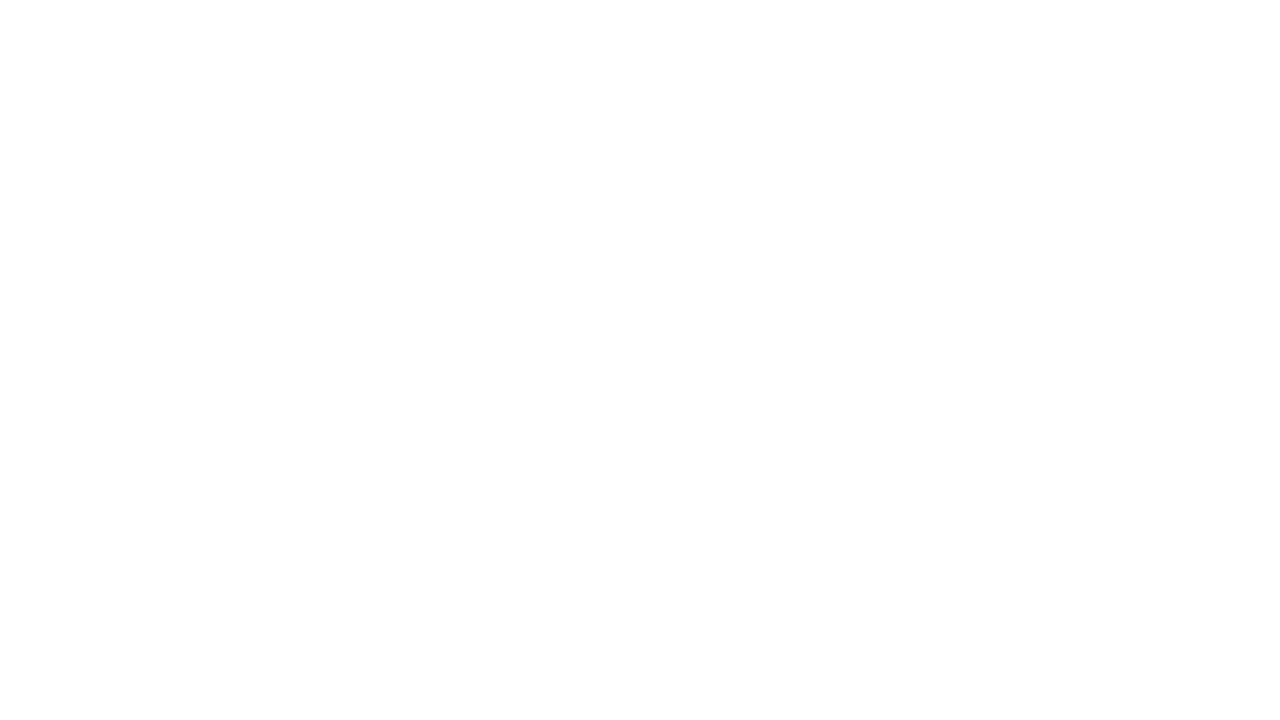

Search results page loaded
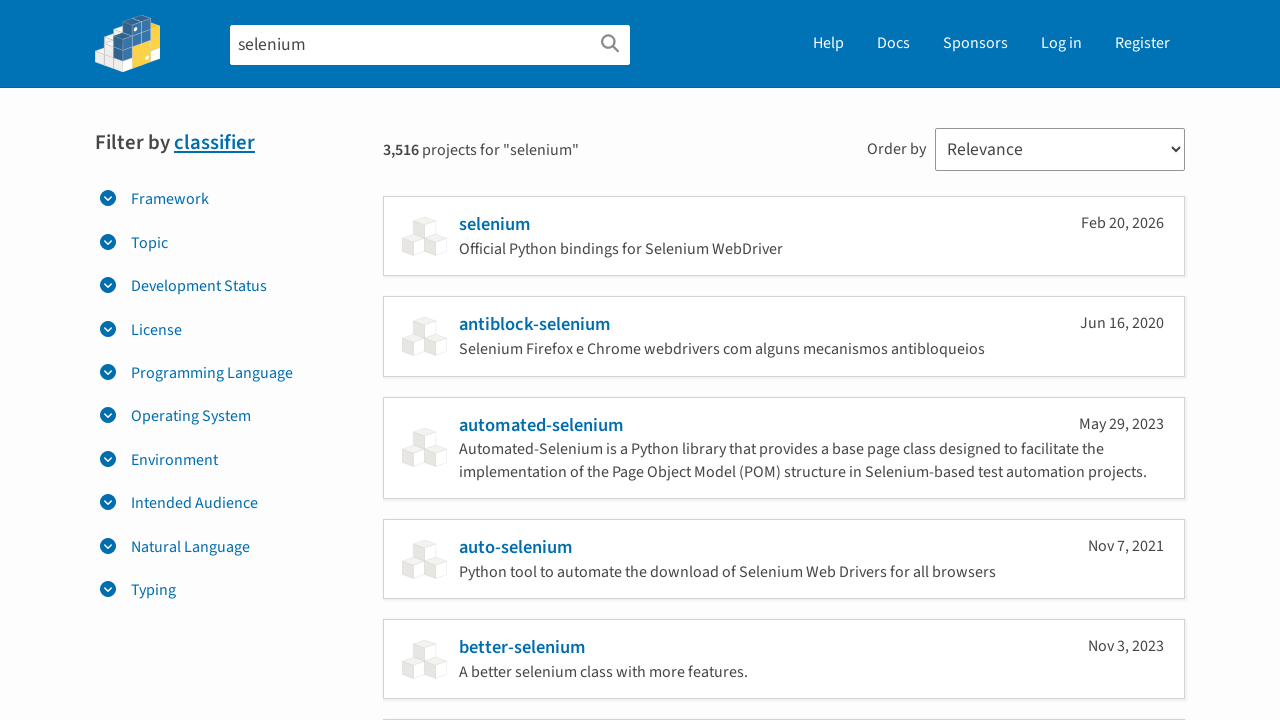

Verified that search results were found for 'selenium'
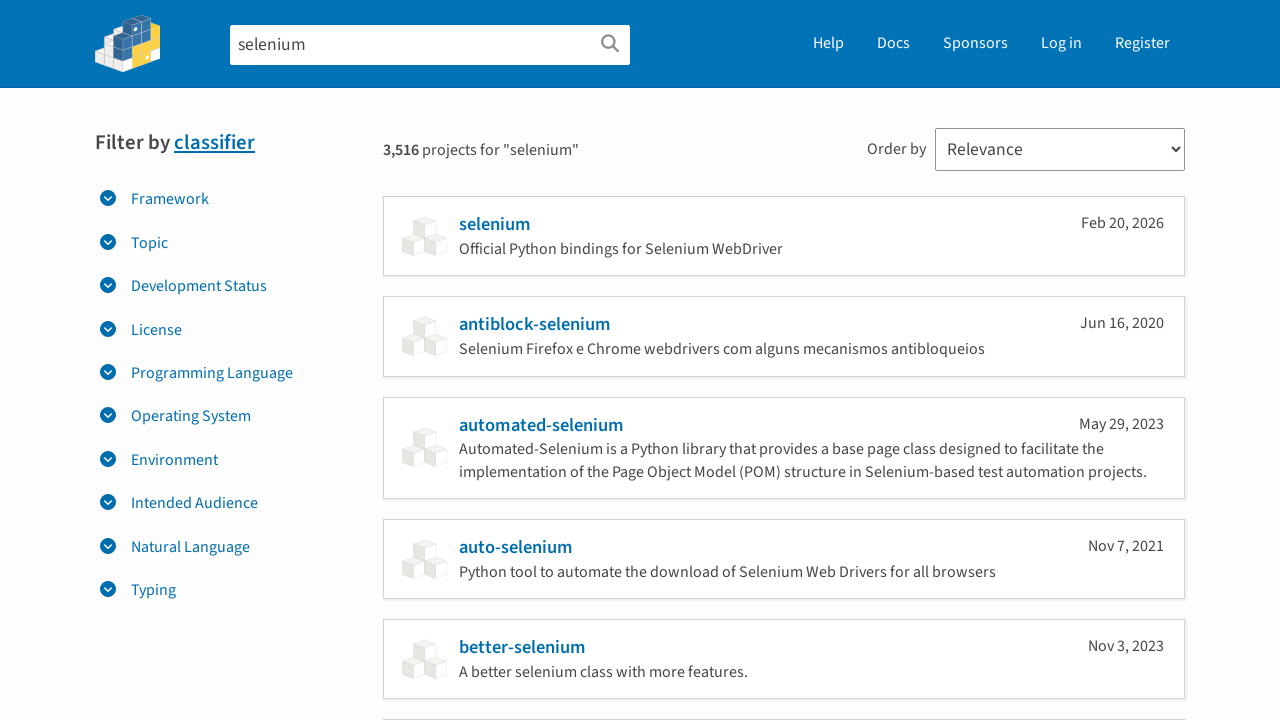

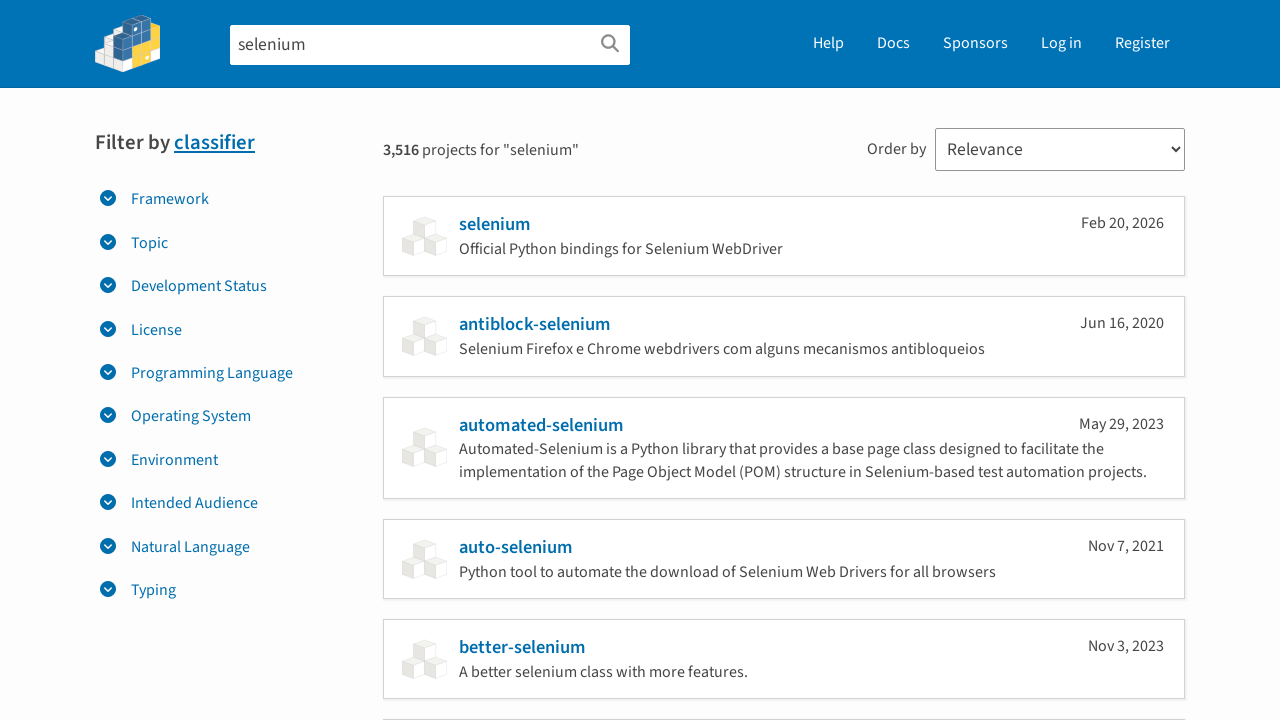